Navigates to the GeeksforGeeks homepage and loads the page

Starting URL: https://www.geeksforgeeks.org/

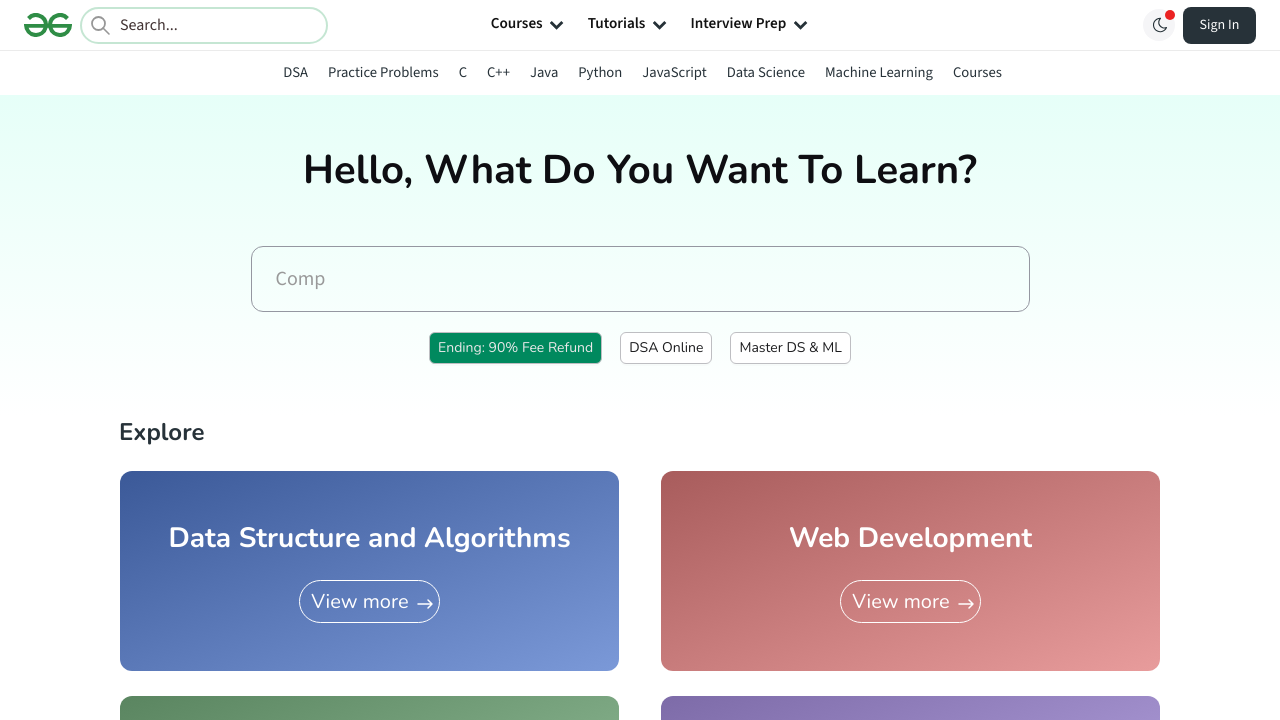

Waited for page DOM to load on GeeksforGeeks homepage
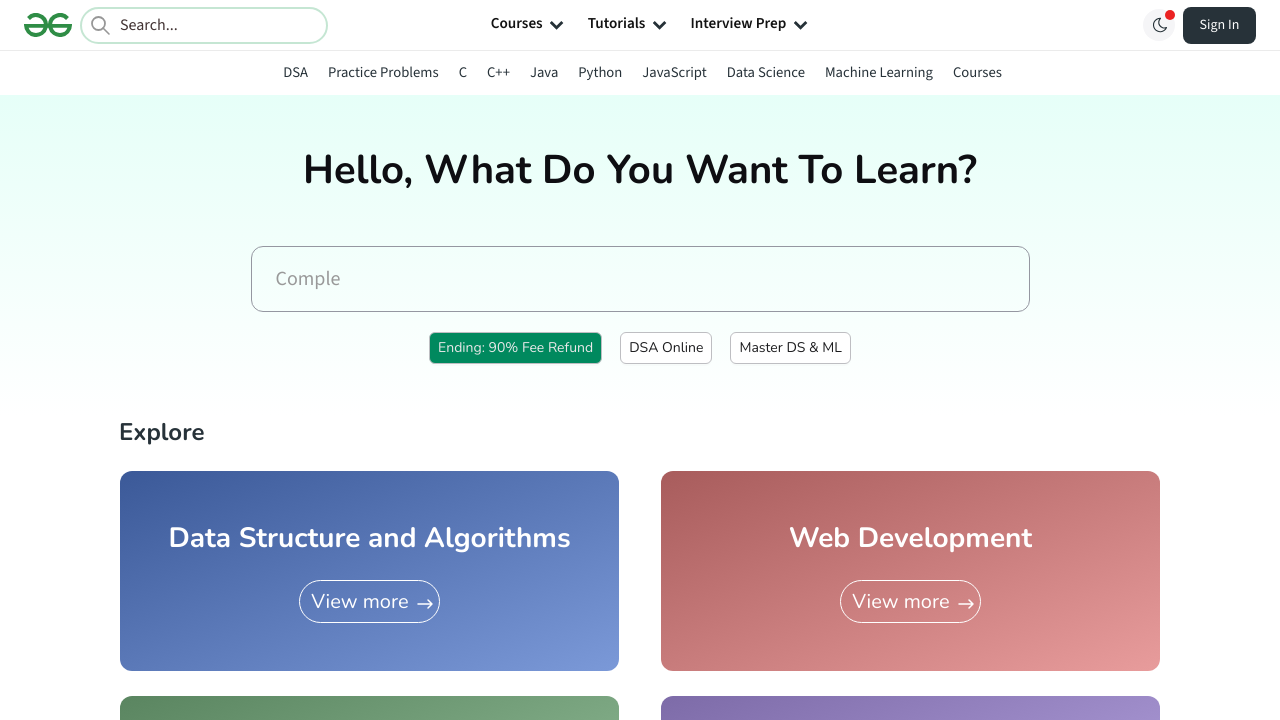

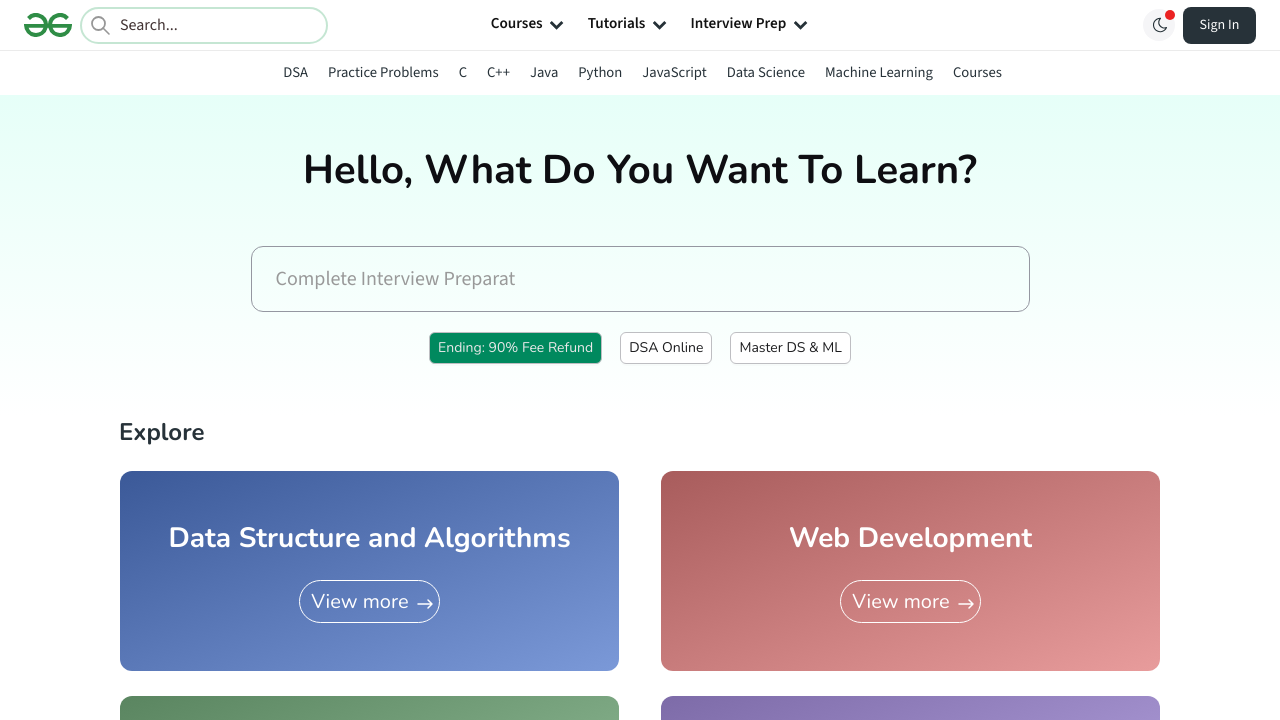